Navigates to a Nike product page, checks if a form element is enabled, and scrolls down the page by 1000 pixels.

Starting URL: https://www.nike.com/fr/t/chaussure-air-max-90-ltr-pour-6mdj2K/CZ5594-100

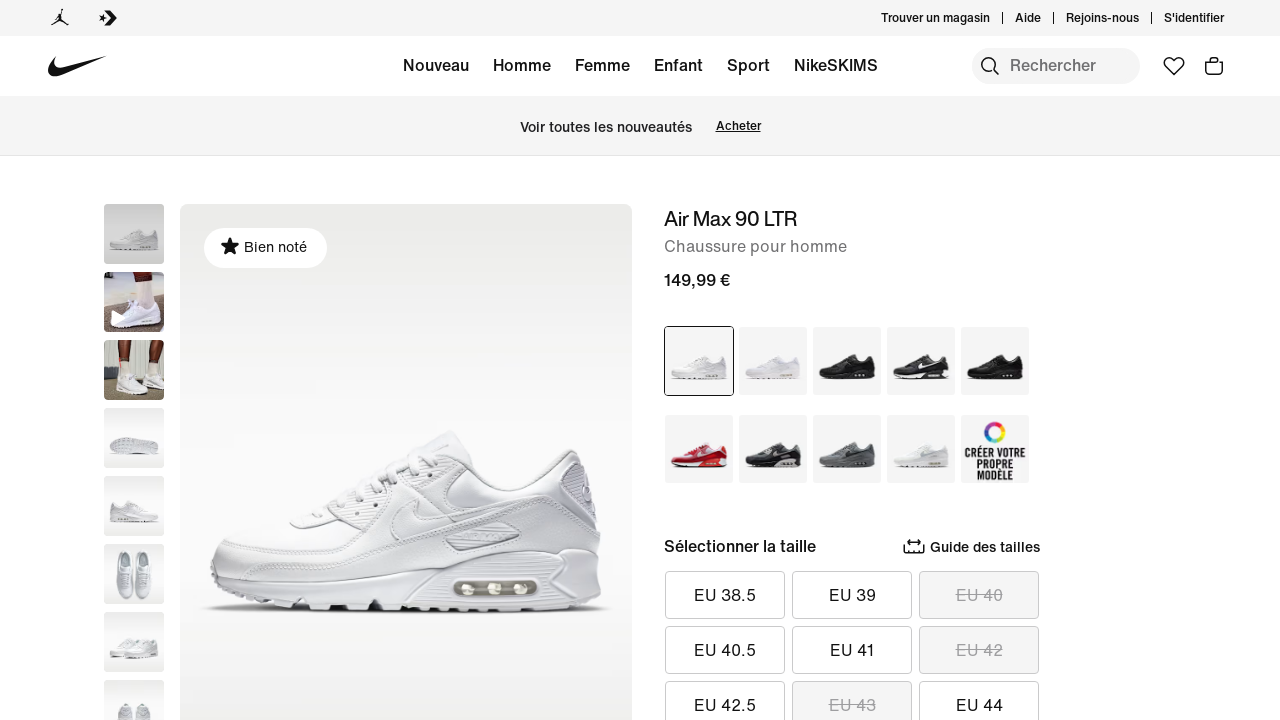

Navigated to Nike Air Max 90 product page
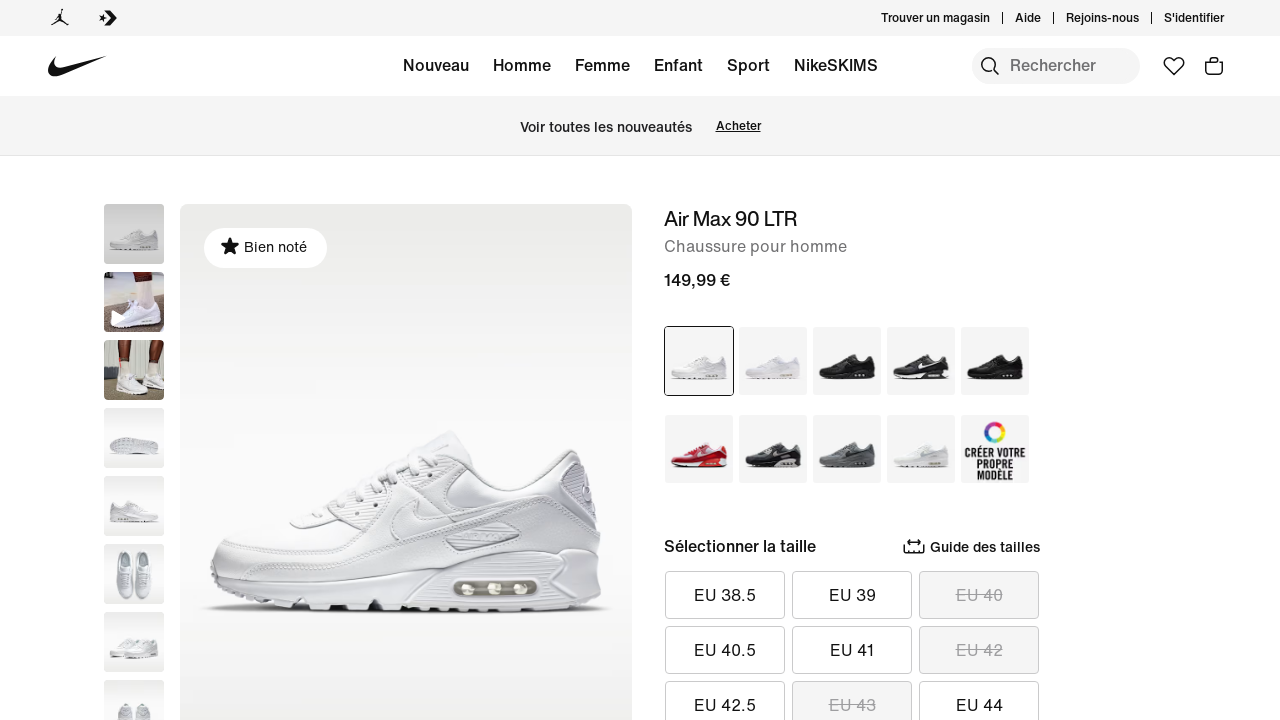

Product form element became visible
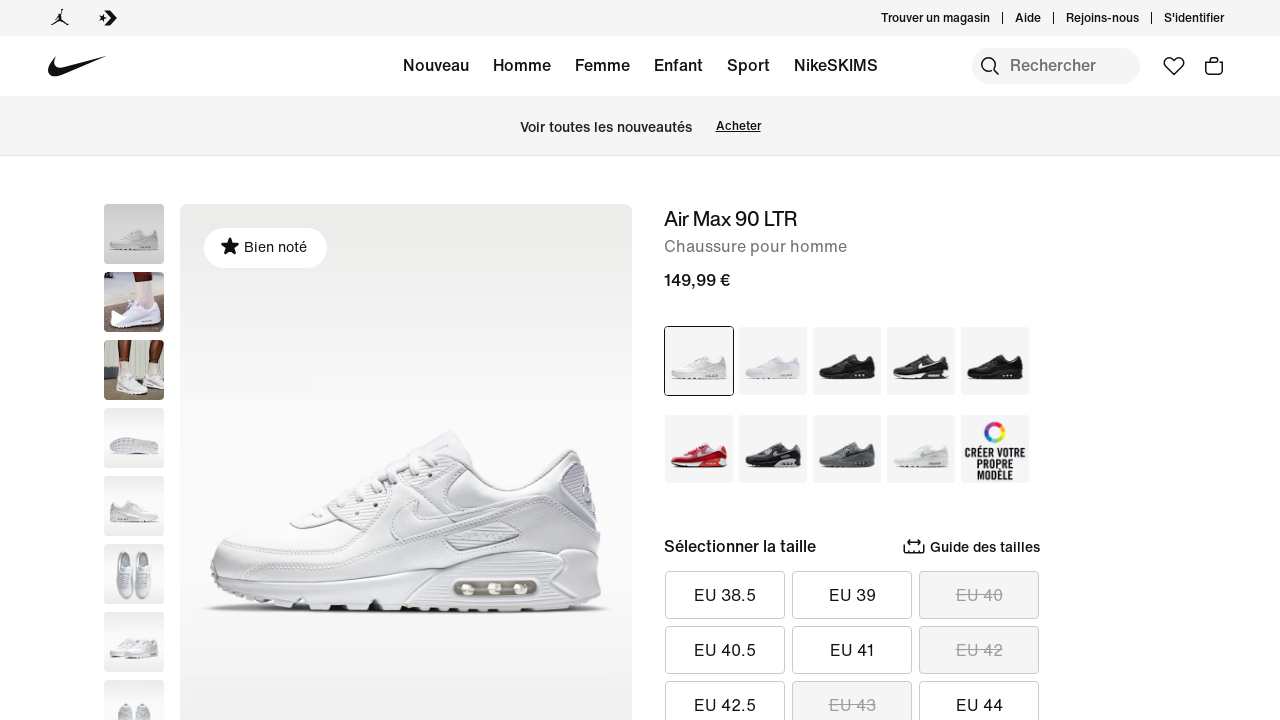

Size selector form element is enabled and visible
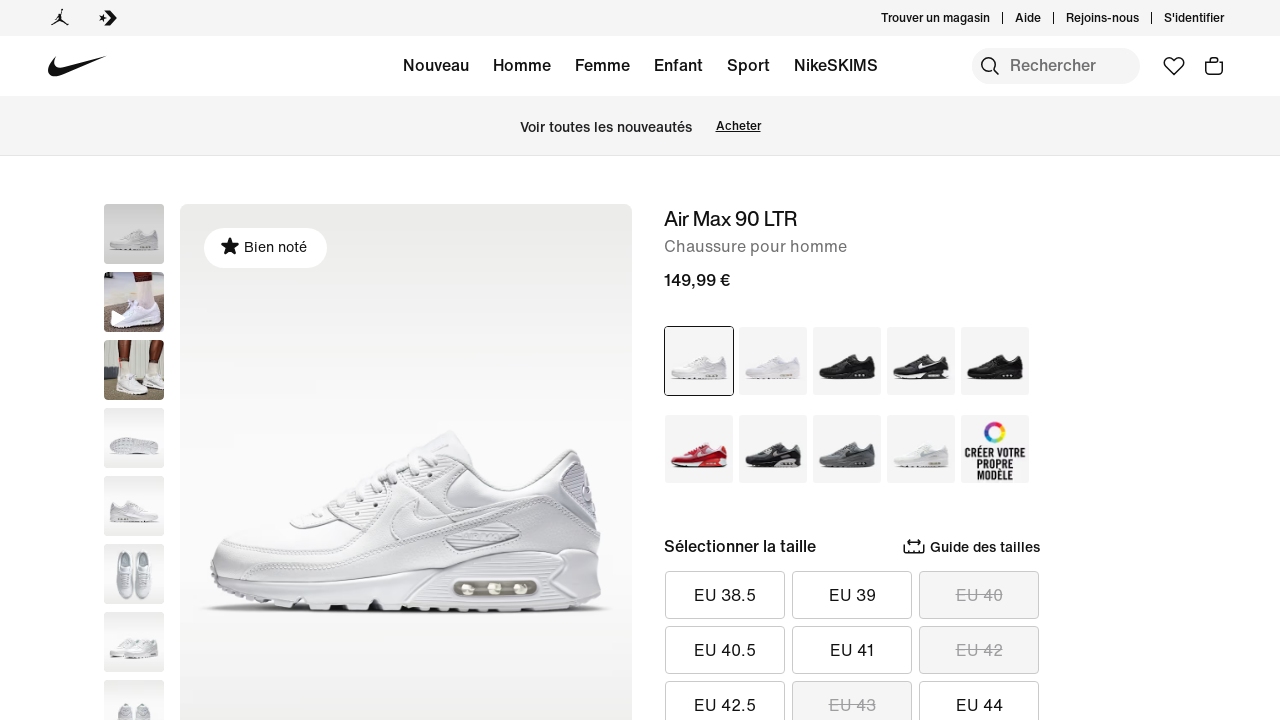

Scrolled down the page by 1000 pixels
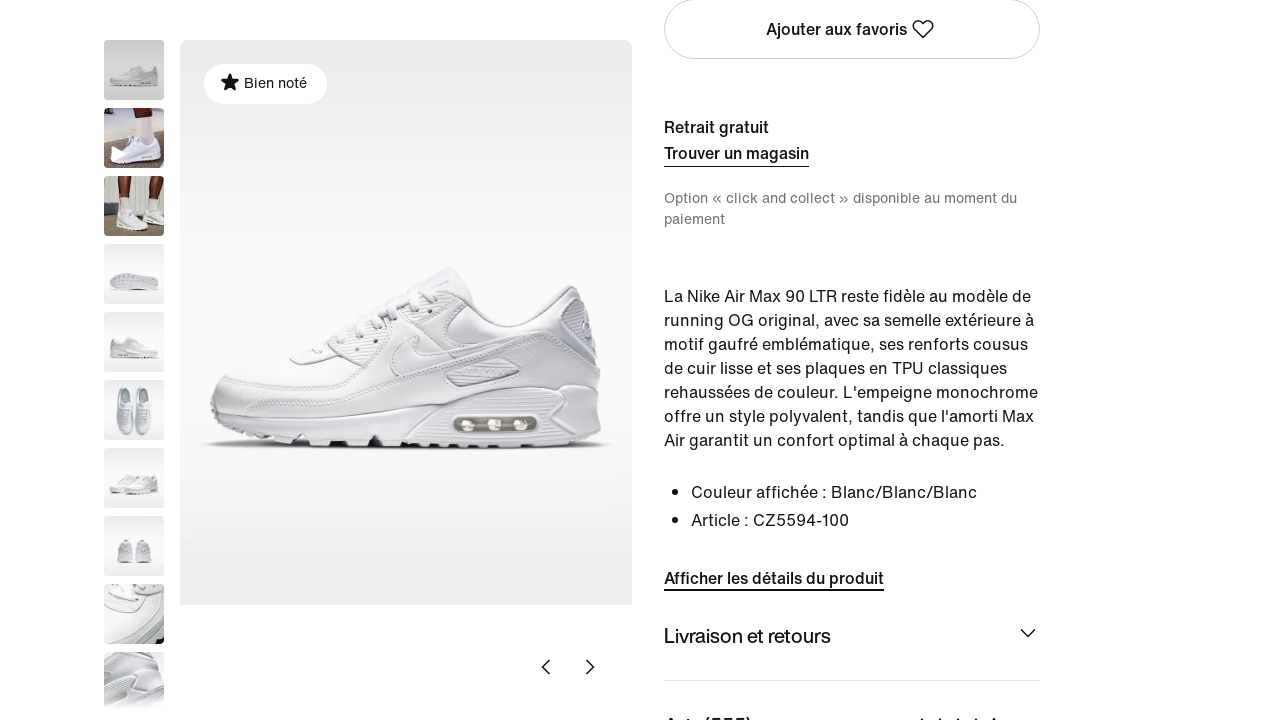

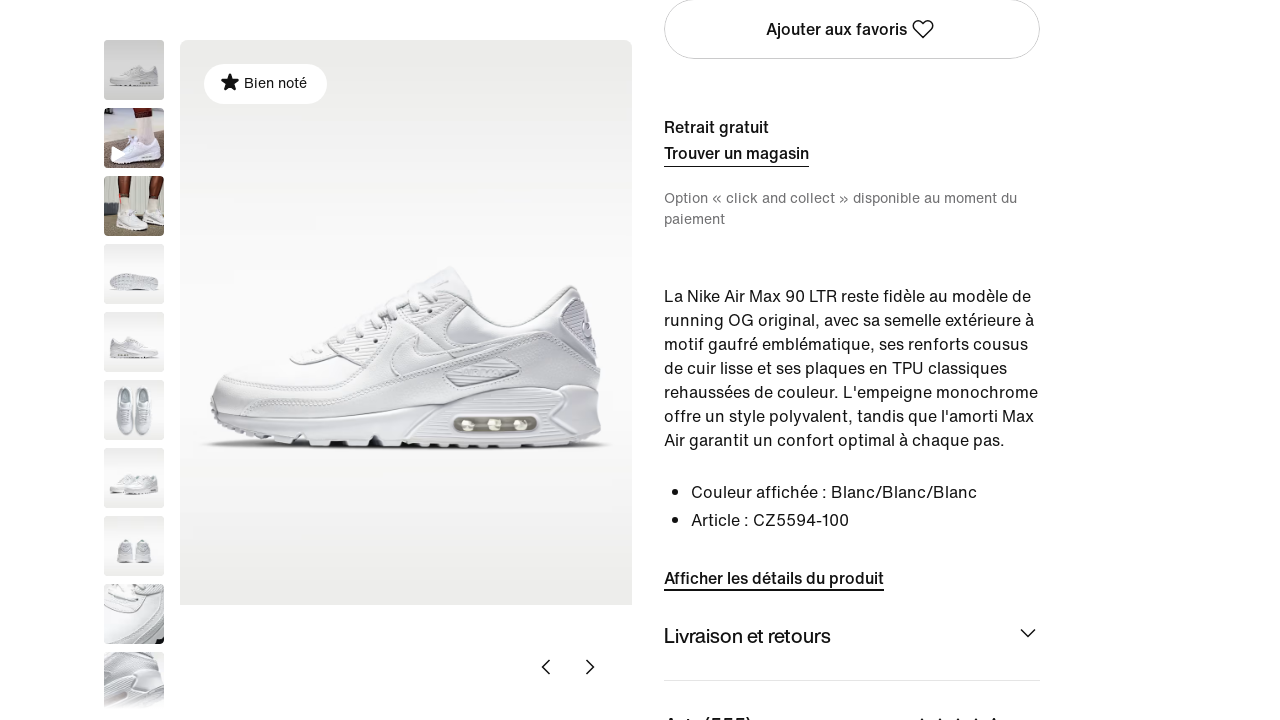